Tests email subscription functionality by entering an email address and submitting the subscription form

Starting URL: https://randewoo.ru/

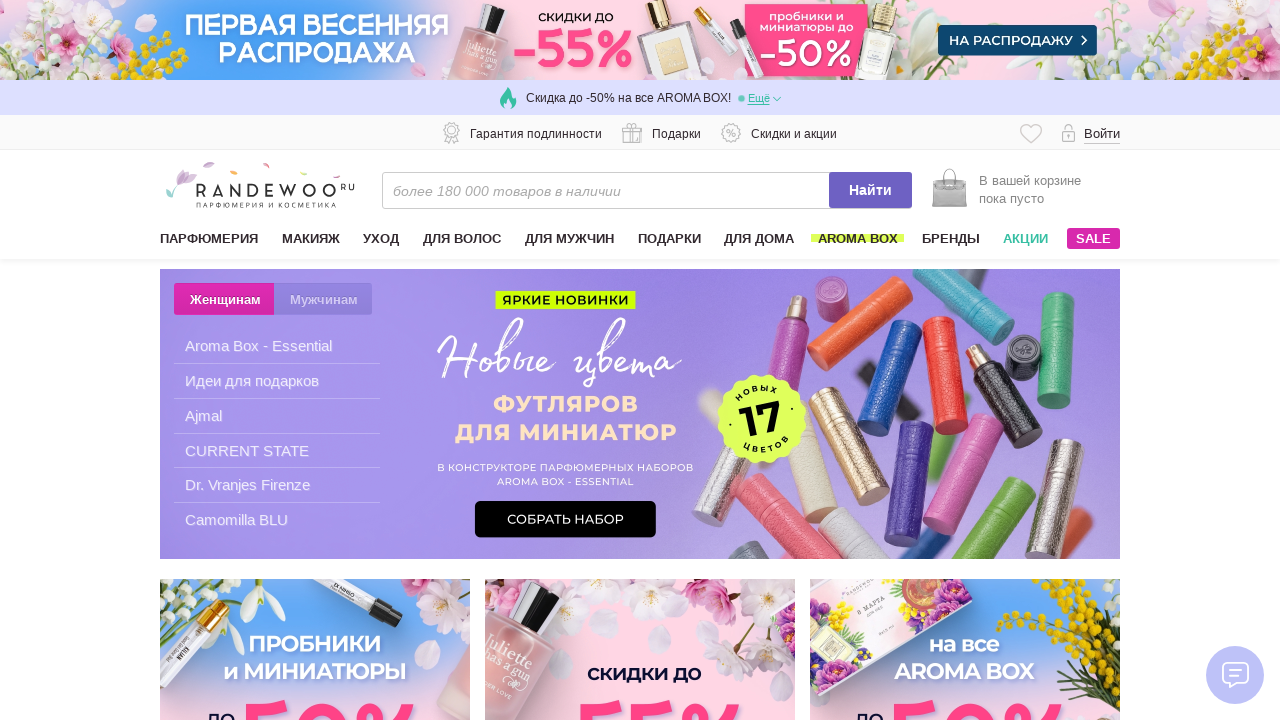

Filled email subscription field with test email address on input[type='email'], input[name='email'], input[placeholder*='email' i], input[p
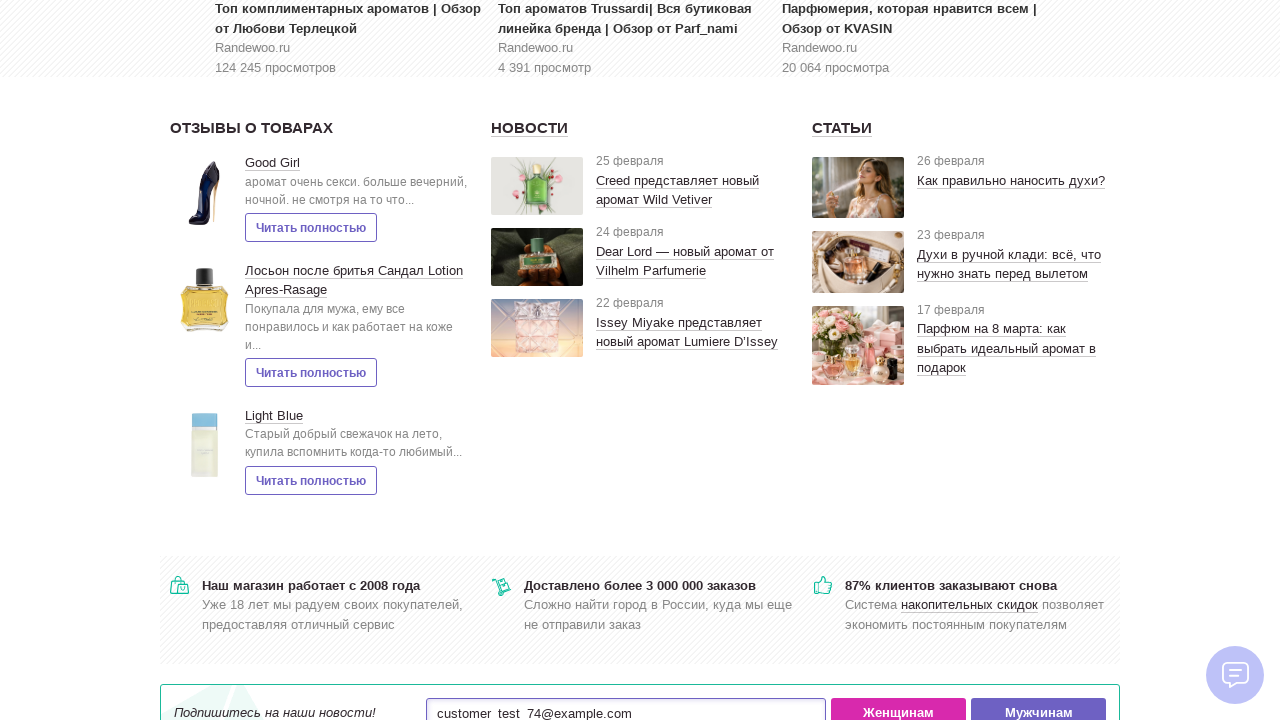

Clicked email subscription submit button at (898, 705) on .subscribe button, .newsletter button, button[type='submit']:near(input[type='em
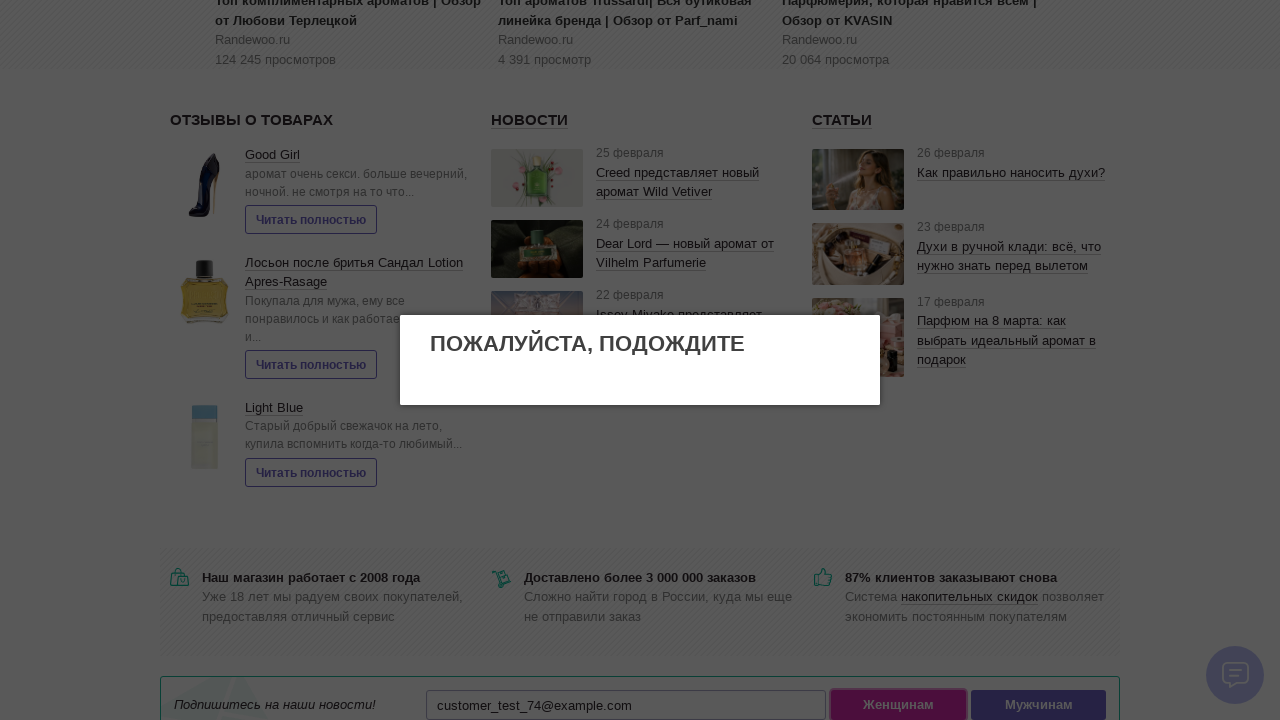

Waited for email subscription confirmation
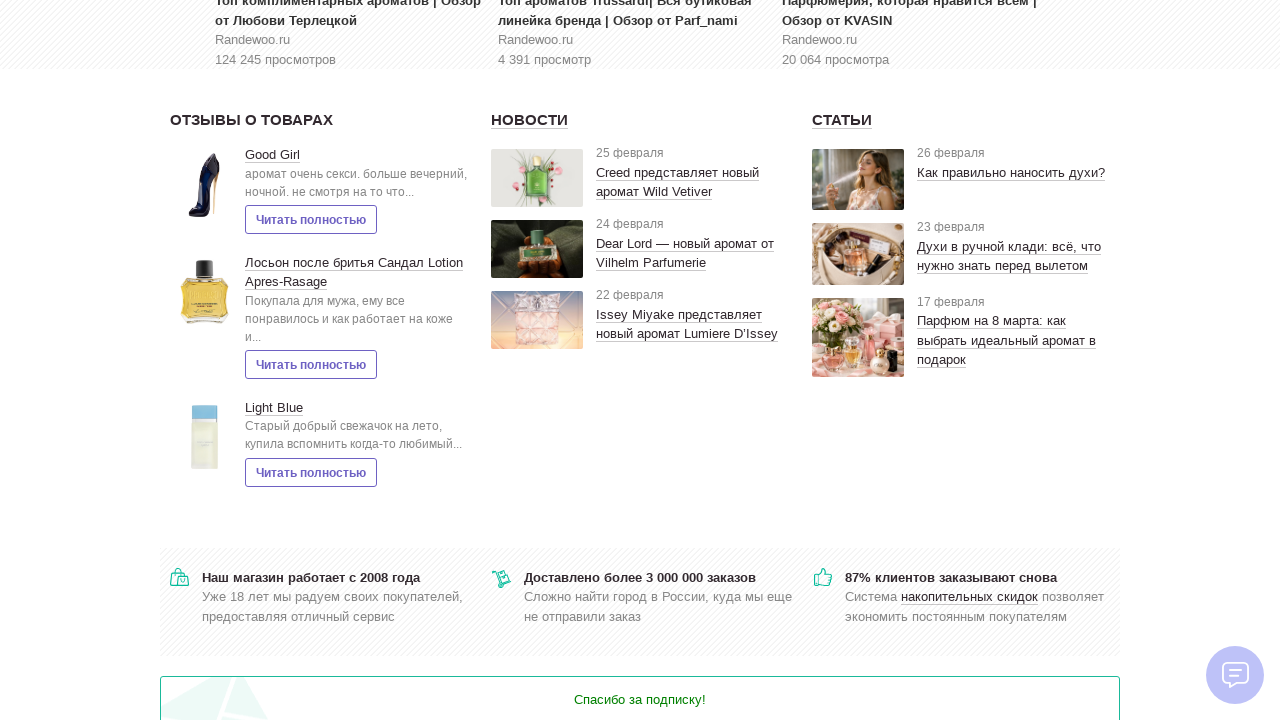

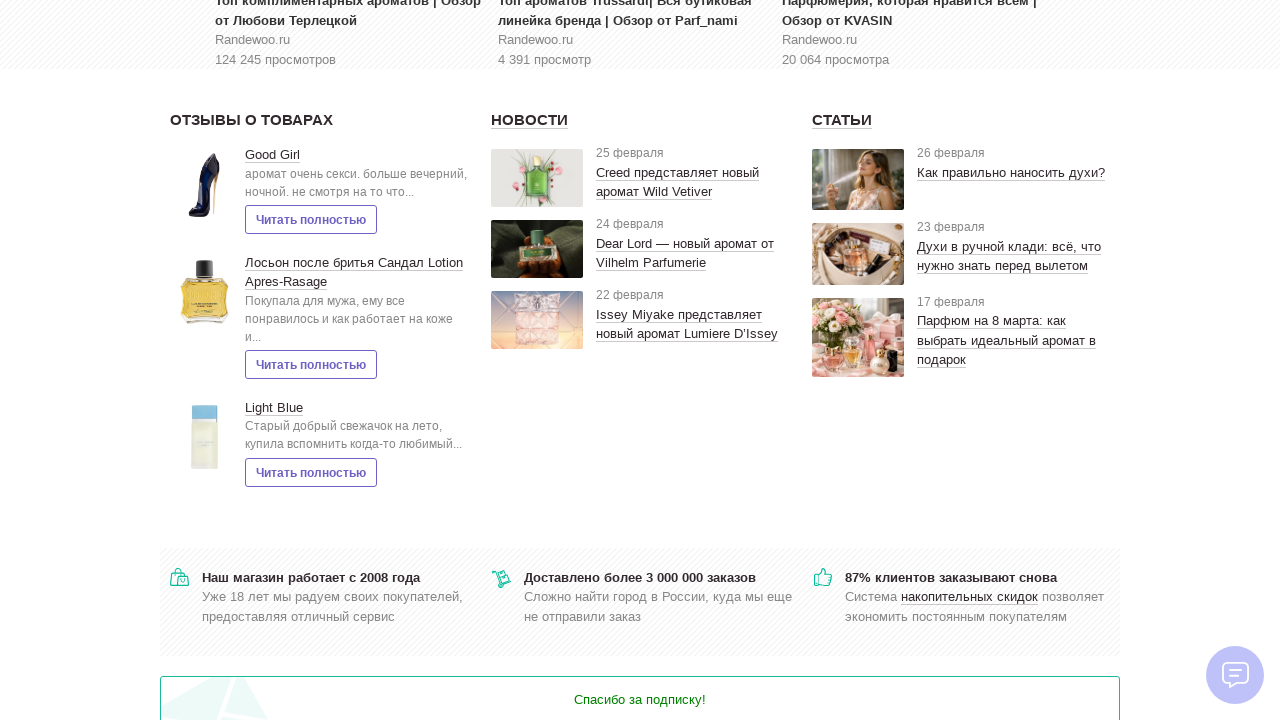